Tests various browser interactions on a registration form including filling text fields, clicking checkboxes, and scrolling up/down the page.

Starting URL: http://demo.automationtesting.in/Register.html

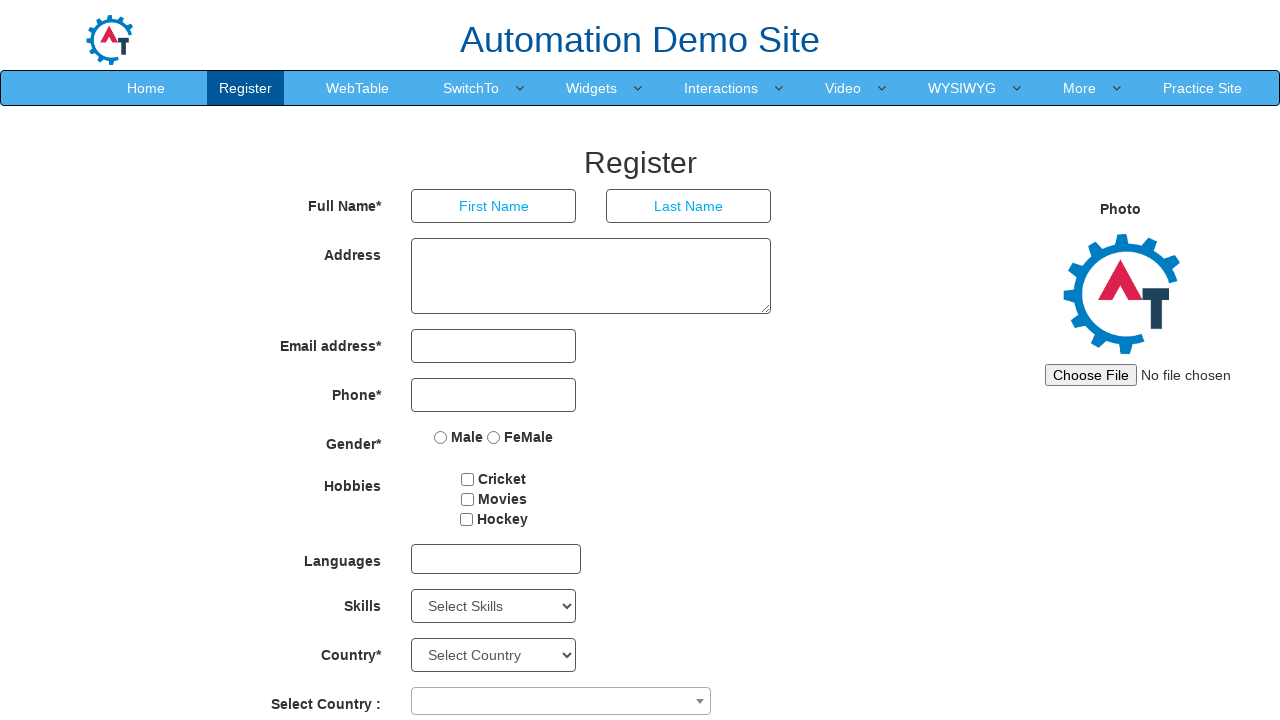

Filled first name field with 'David' on input[placeholder='First Name']
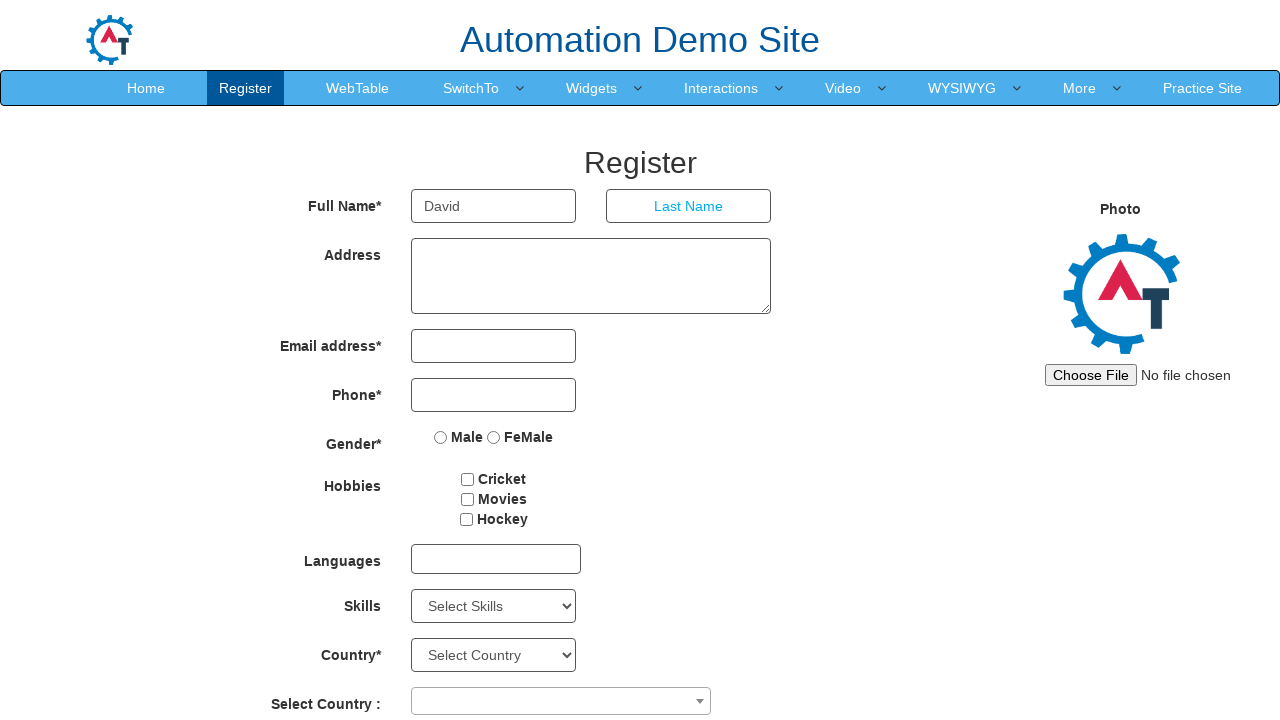

Waited for Register page header to load
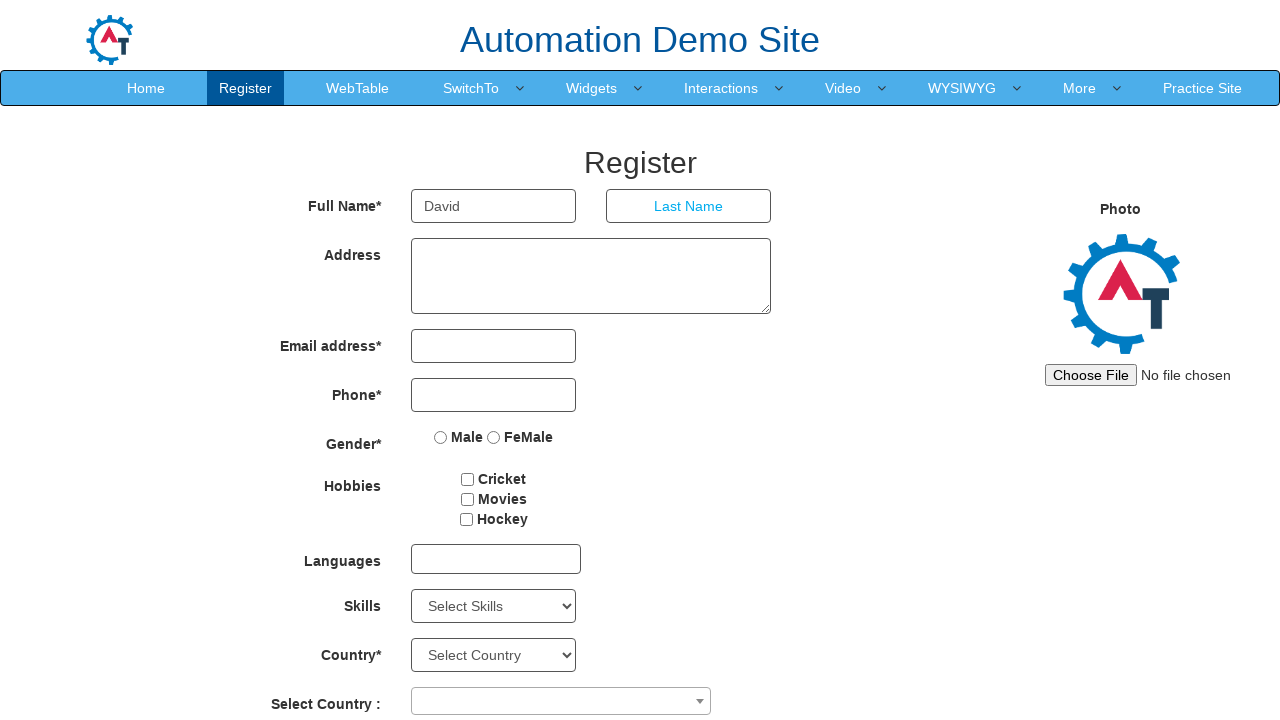

Clicked movie checkbox at (467, 499) on input#checkbox2
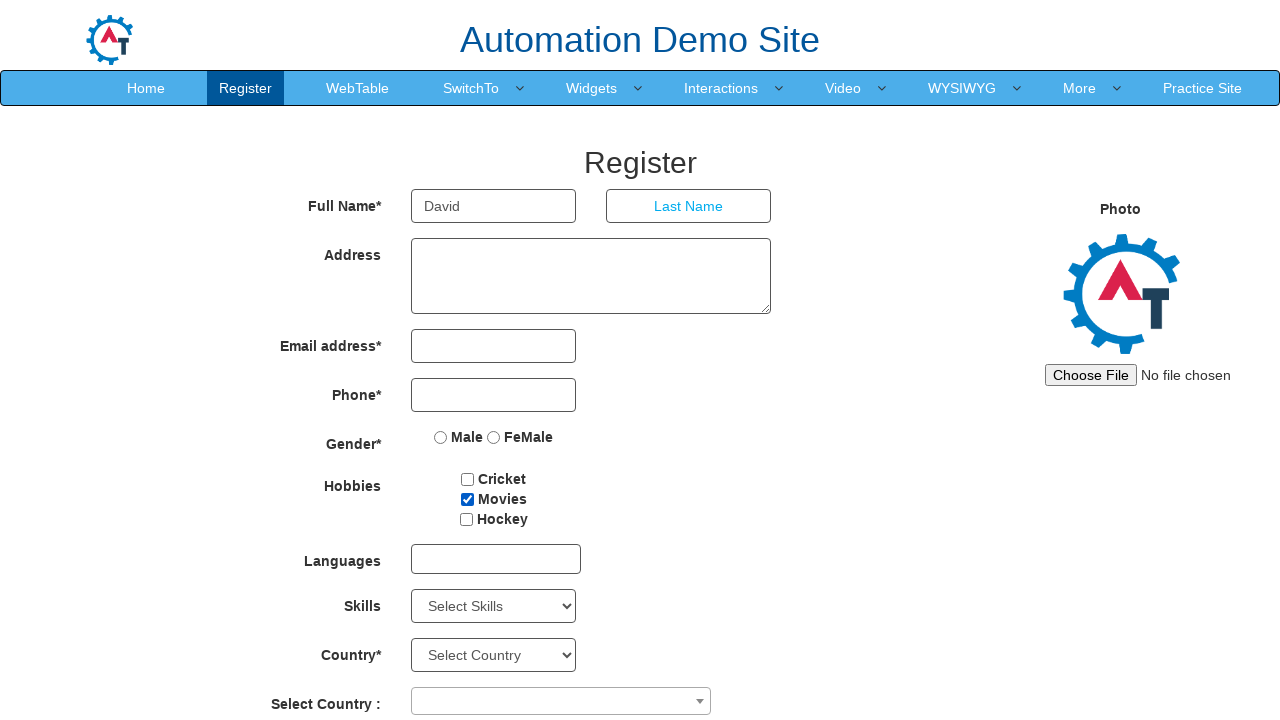

Scrolled down 1000 pixels
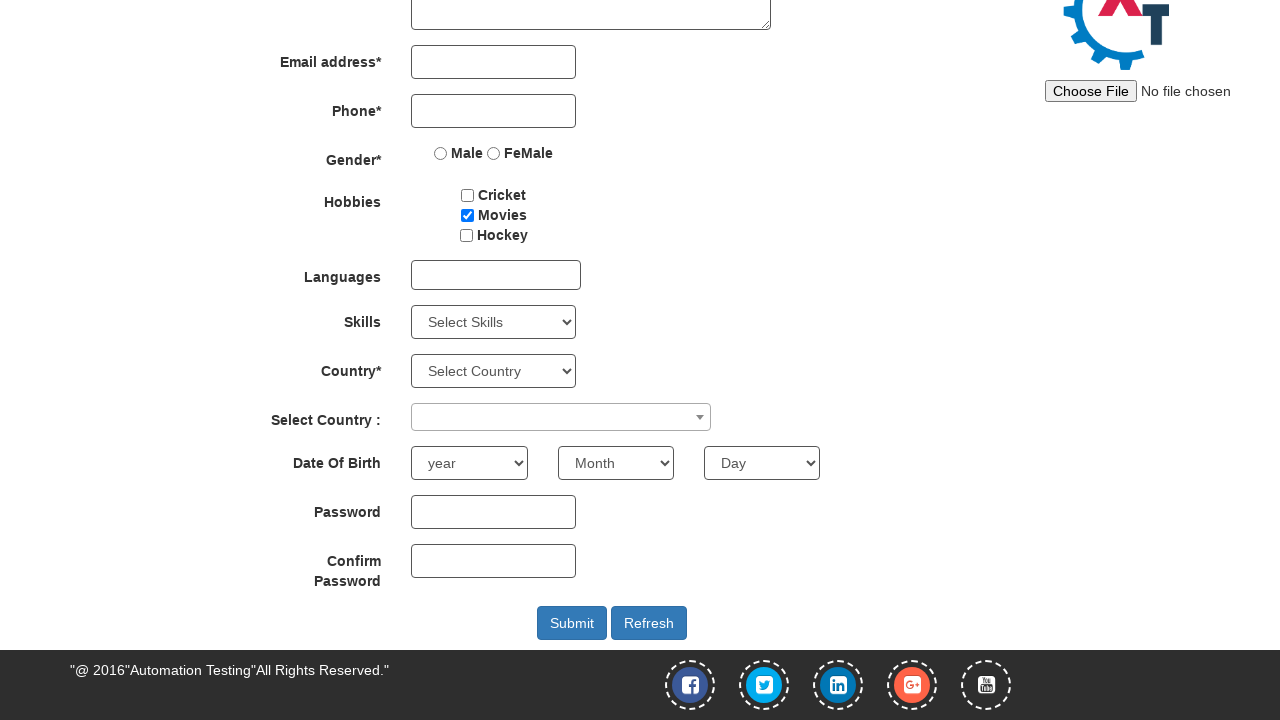

Waited 2 seconds
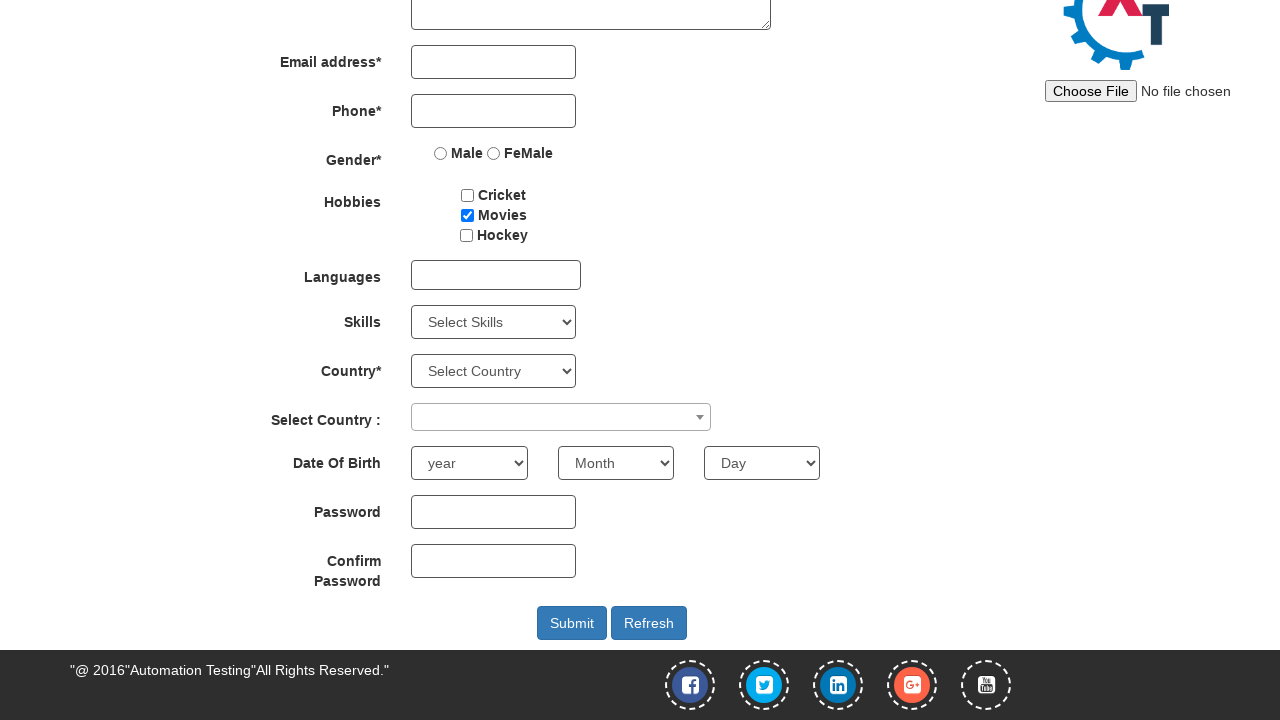

Scrolled up 1000 pixels
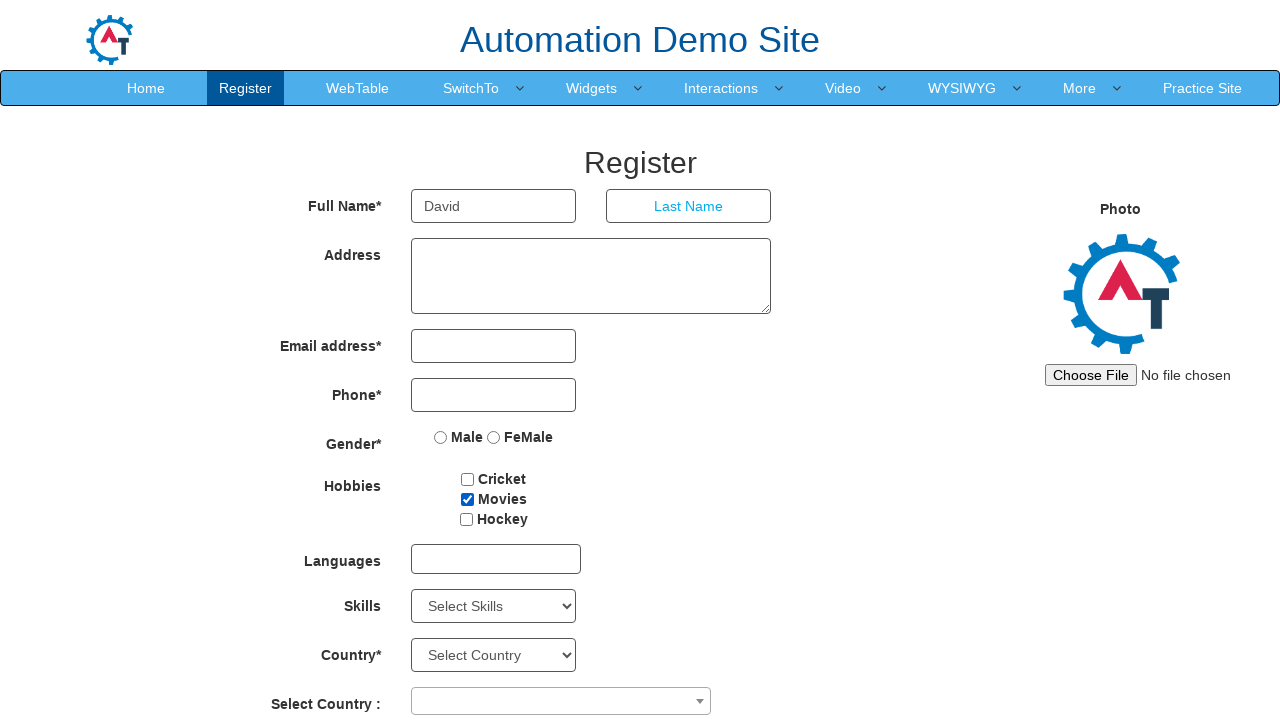

Waited 2 seconds before scrolling to submit button
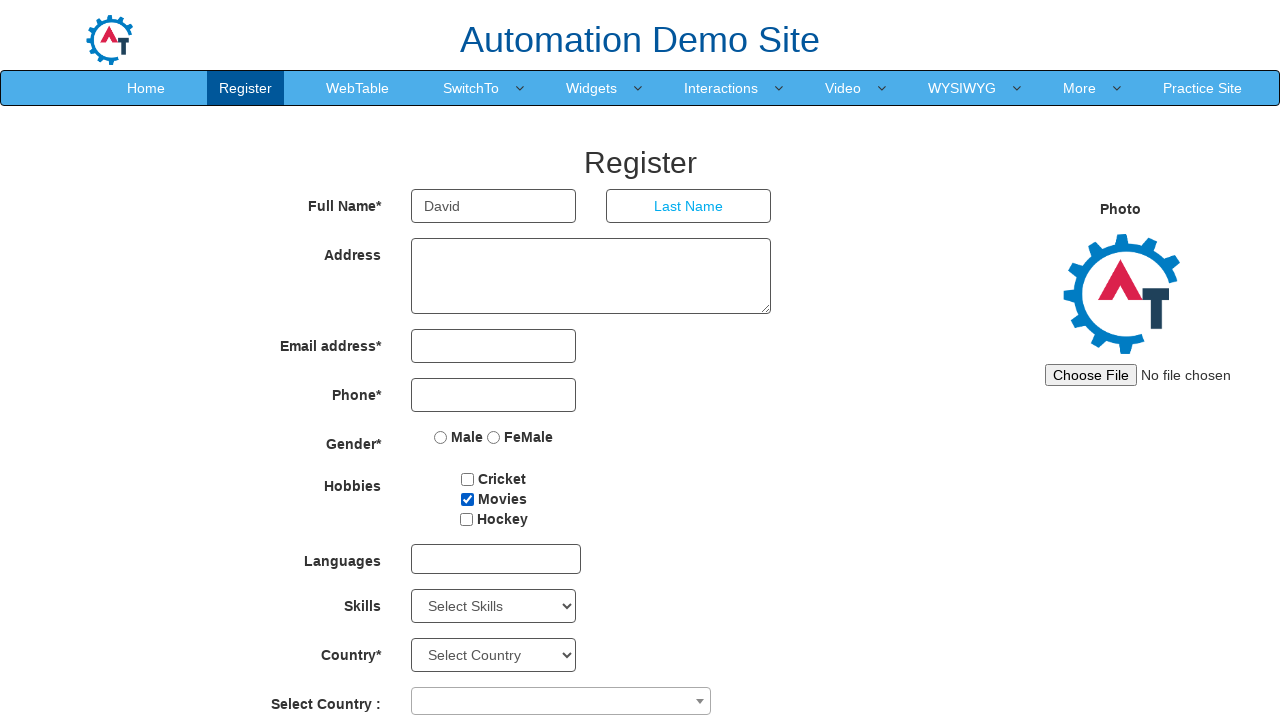

Scrolled submit button into view
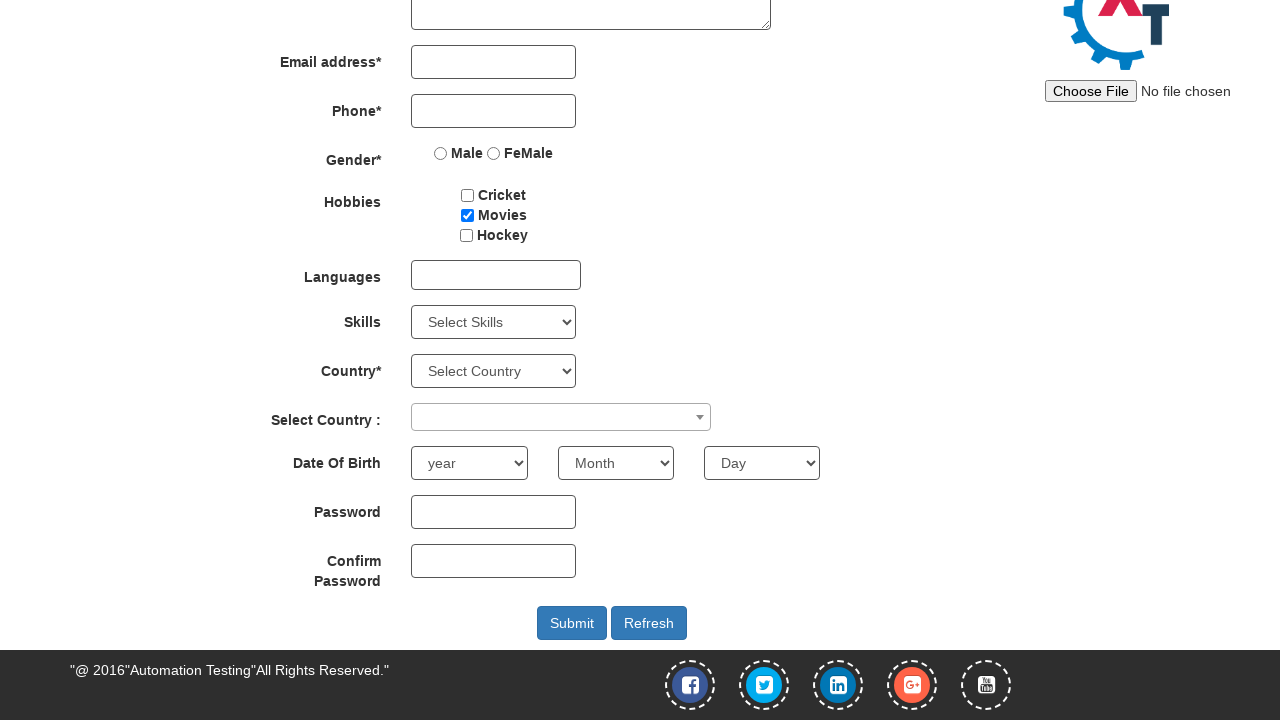

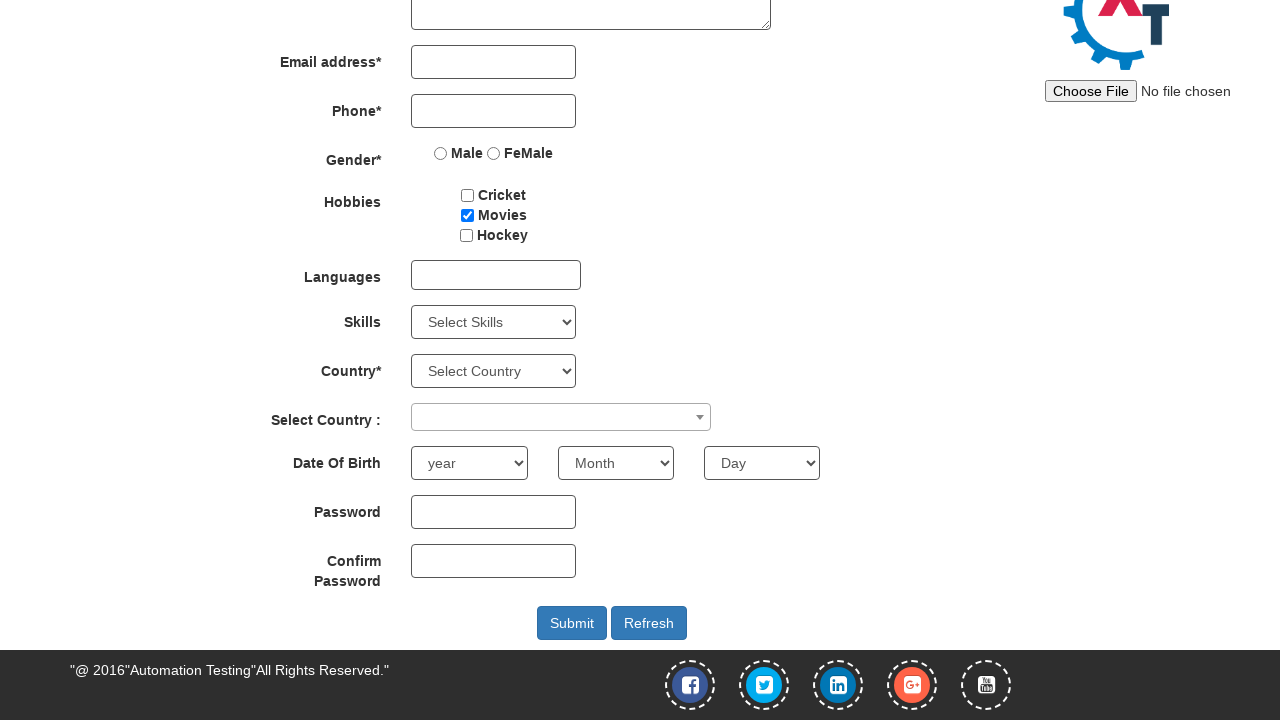